Selects 7 adults from a passenger dropdown by clicking the increment button multiple times

Starting URL: https://www.rahulshettyacademy.com/dropdownsPractise/

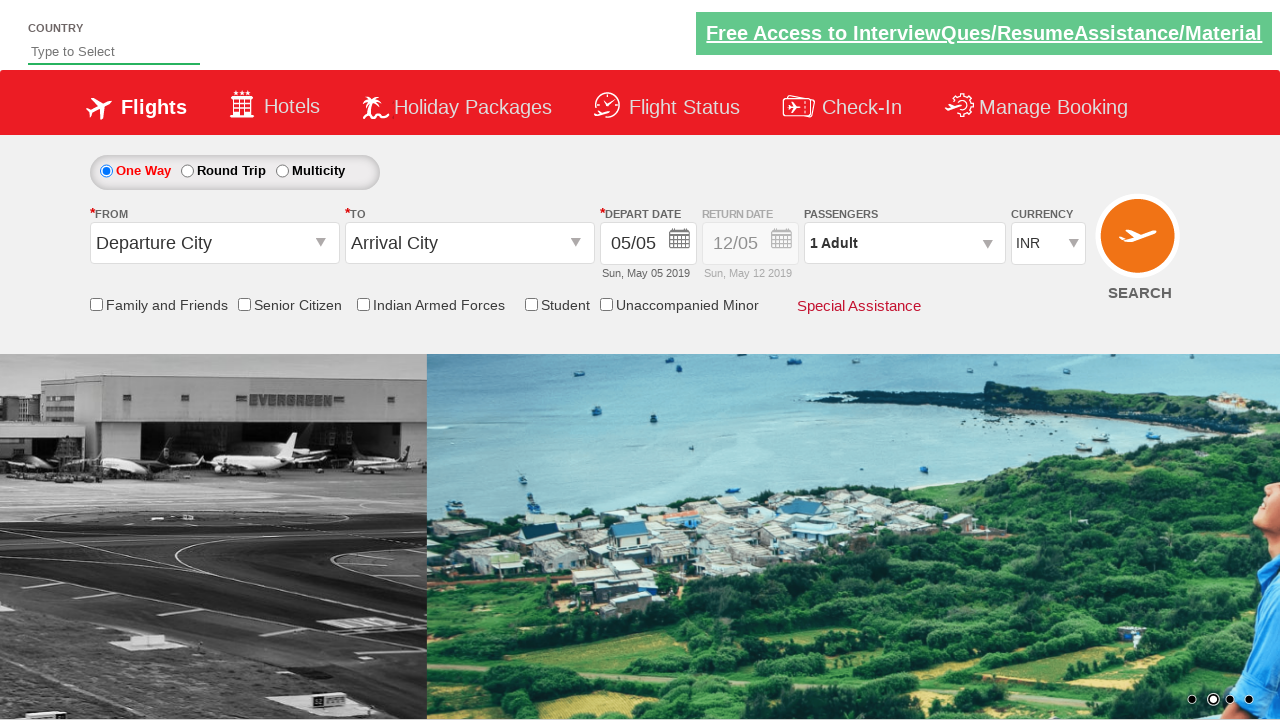

Opened passenger info dropdown at (904, 243) on #divpaxinfo
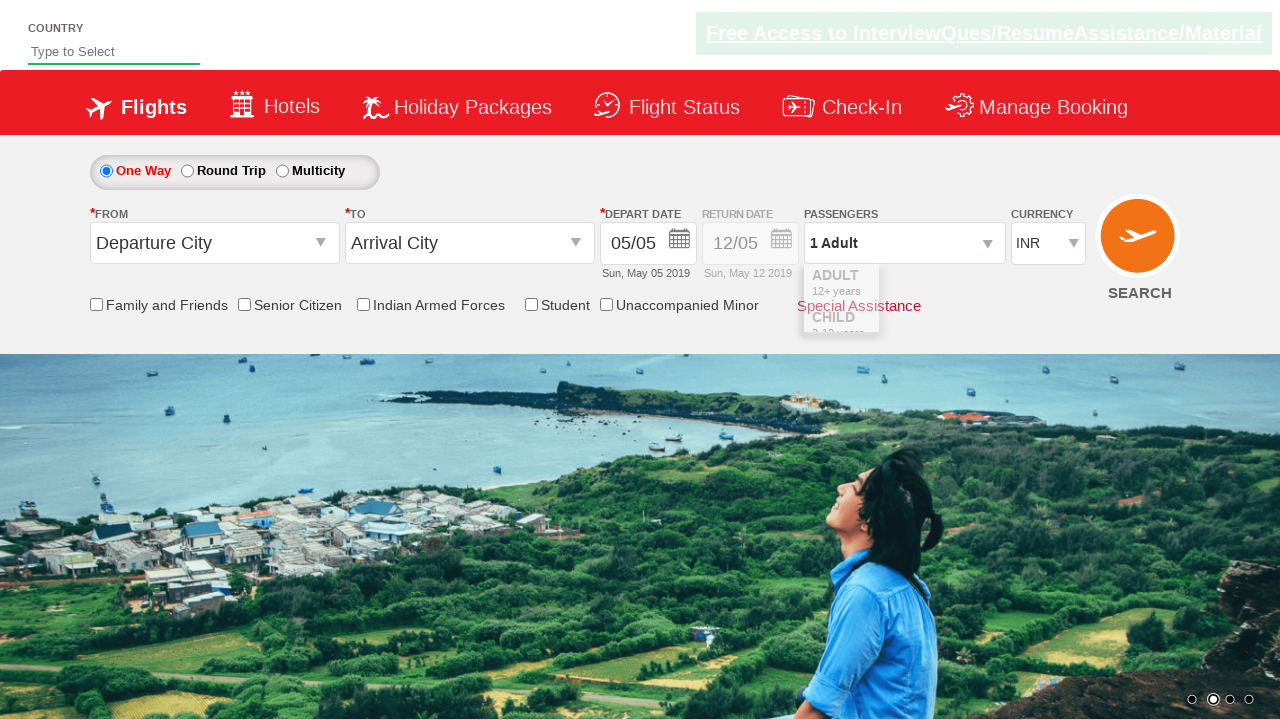

Clicked adult increment button (total adults: 2) at (982, 288) on xpath=//*[@id='hrefIncAdt']
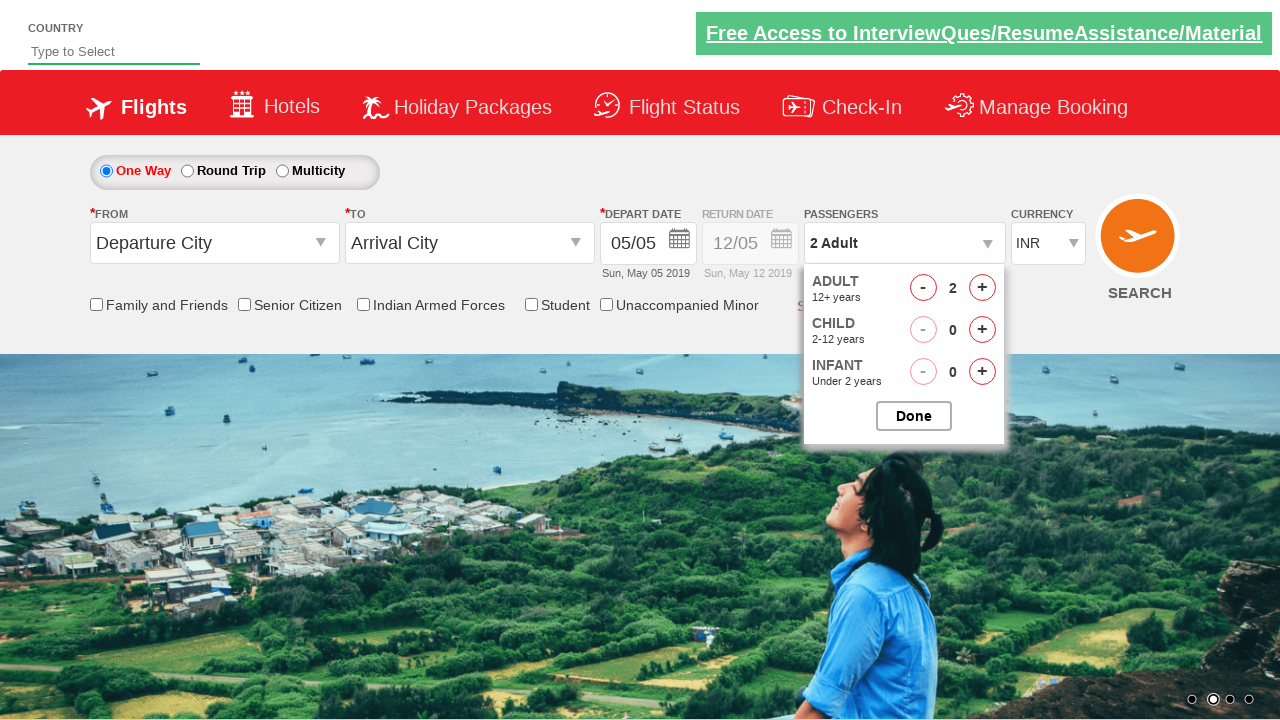

Clicked adult increment button (total adults: 3) at (982, 288) on xpath=//*[@id='hrefIncAdt']
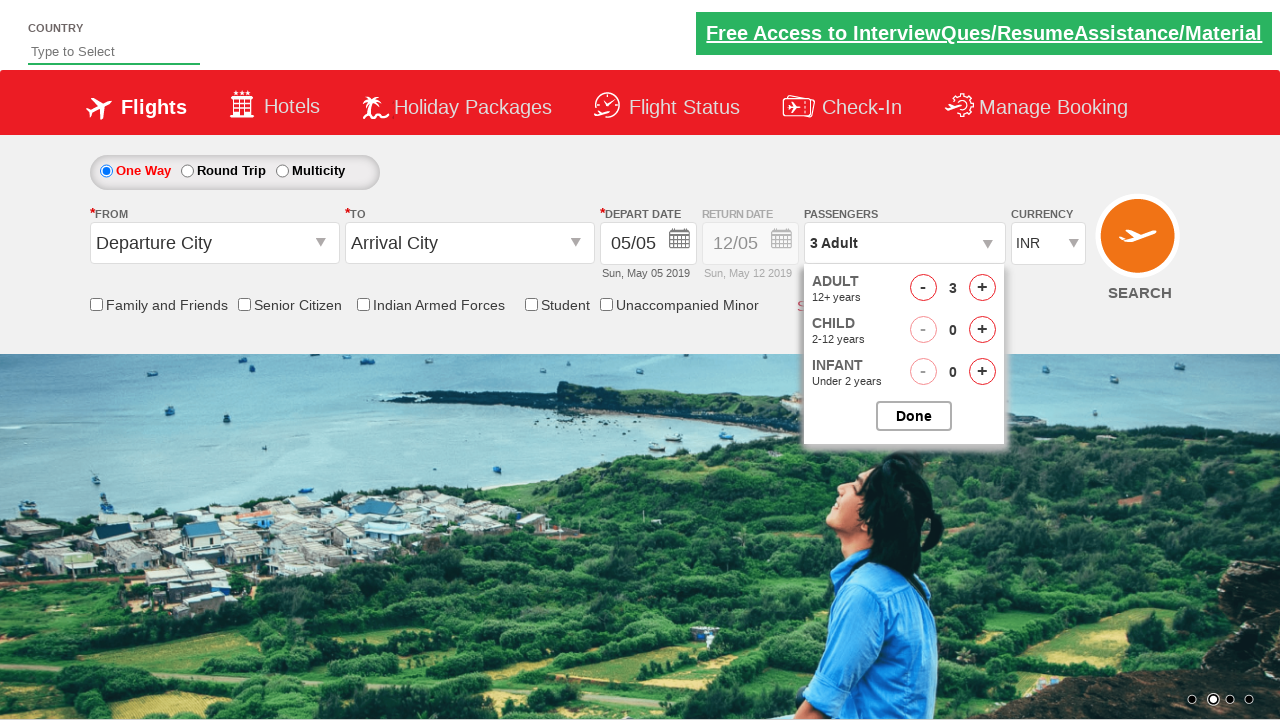

Clicked adult increment button (total adults: 4) at (982, 288) on xpath=//*[@id='hrefIncAdt']
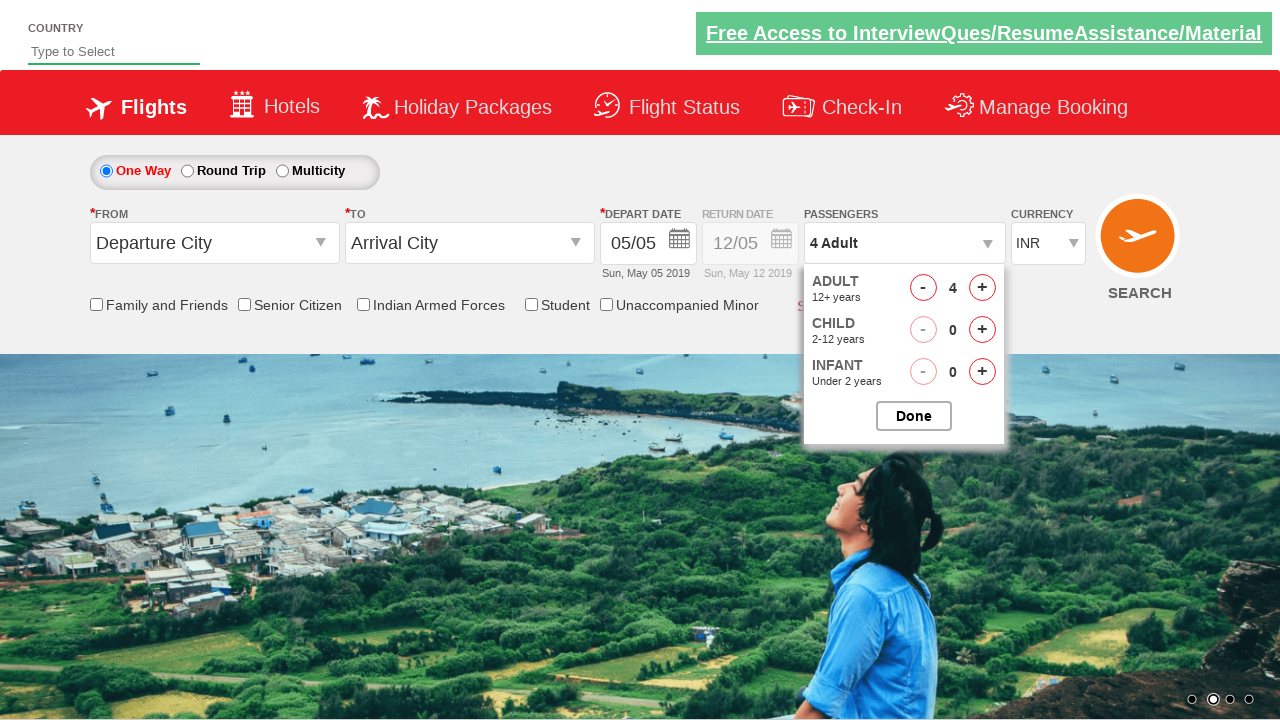

Clicked adult increment button (total adults: 5) at (982, 288) on xpath=//*[@id='hrefIncAdt']
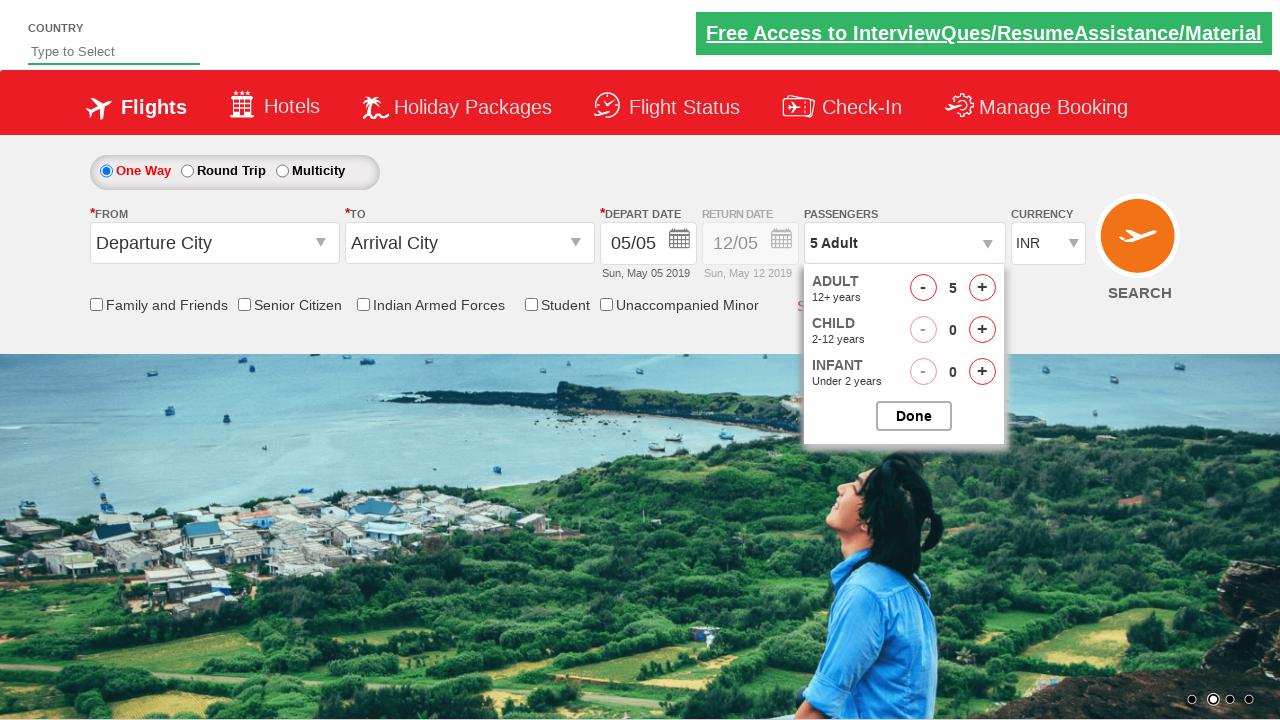

Clicked adult increment button (total adults: 6) at (982, 288) on xpath=//*[@id='hrefIncAdt']
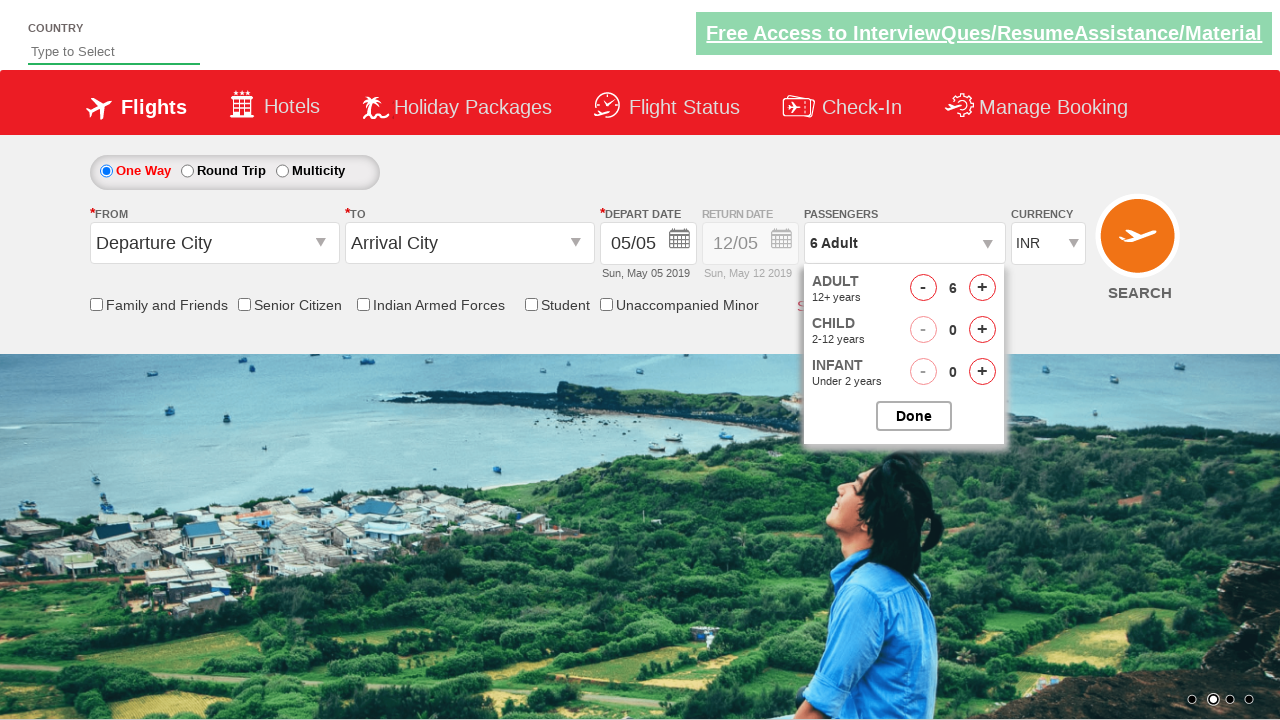

Clicked adult increment button (total adults: 7) at (982, 288) on xpath=//*[@id='hrefIncAdt']
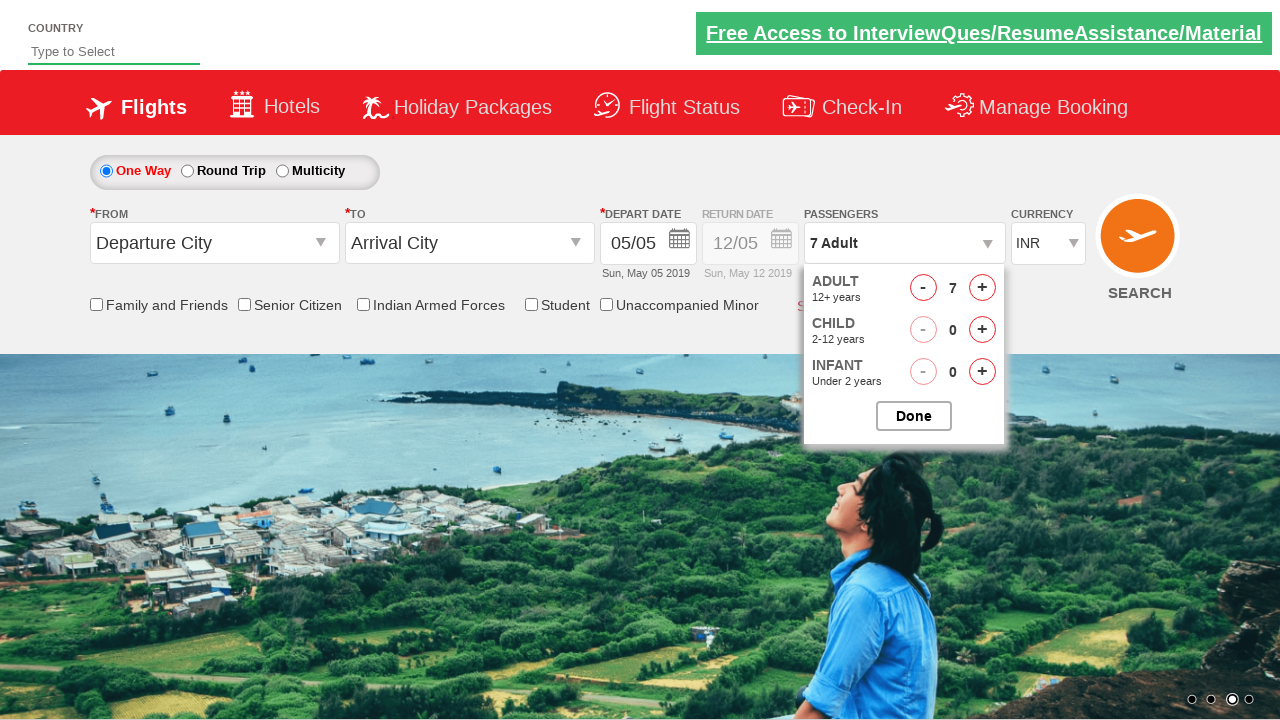

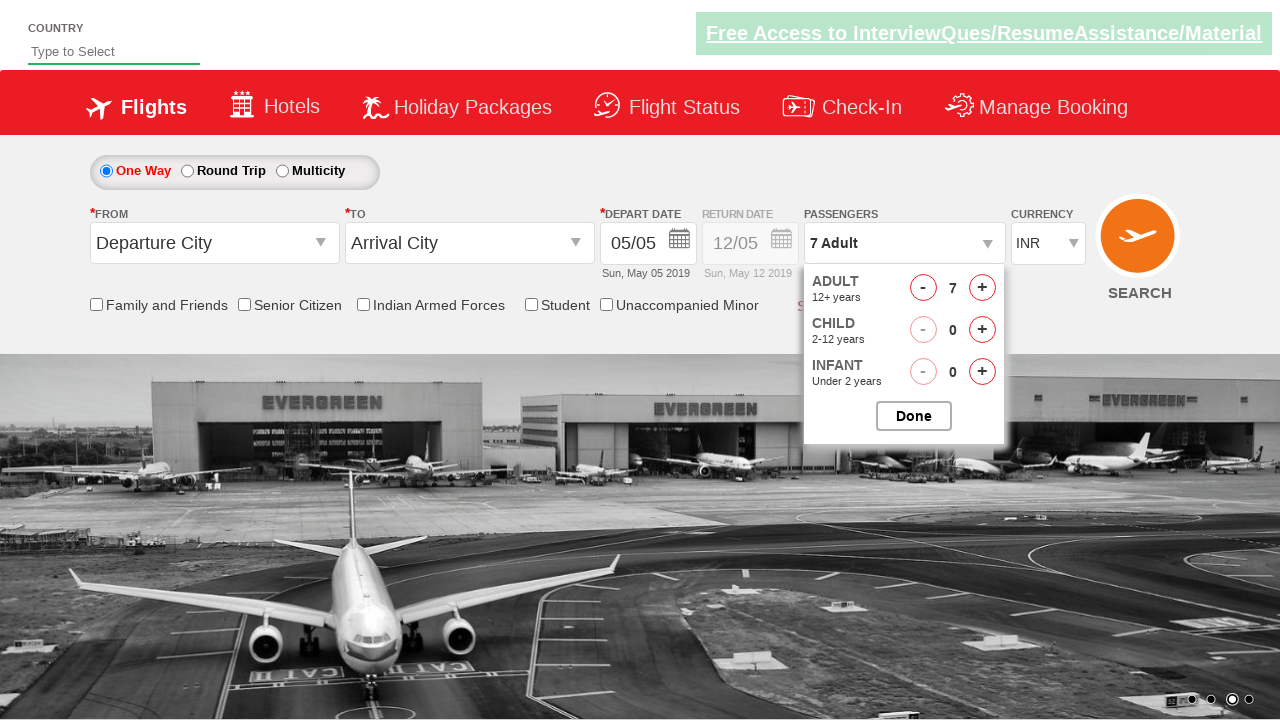